Tests explicit wait functionality by clicking a timer button and waiting for an element to become visible

Starting URL: http://seleniumpractise.blogspot.in/2016/08/how-to-use-explicit-wait-in-selenium.html

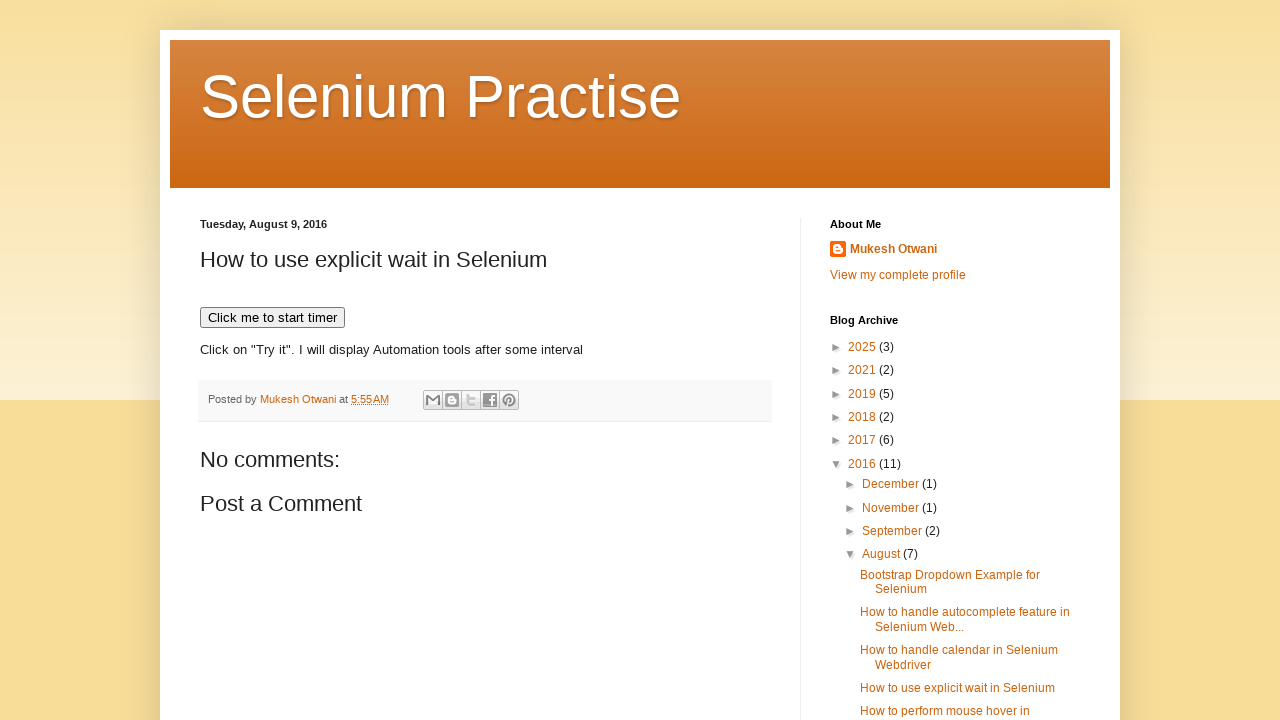

Navigated to explicit wait practice page
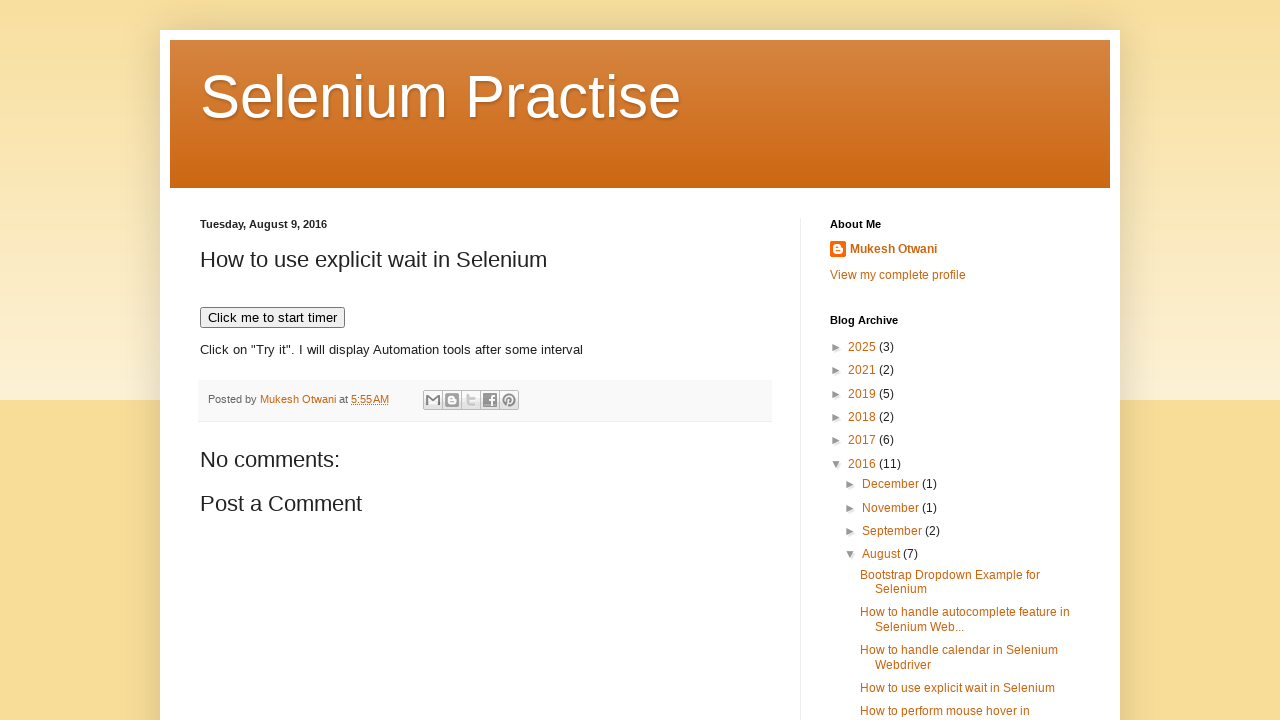

Clicked timer button to start the timer at (272, 318) on xpath=//button[text()='Click me to start timer']
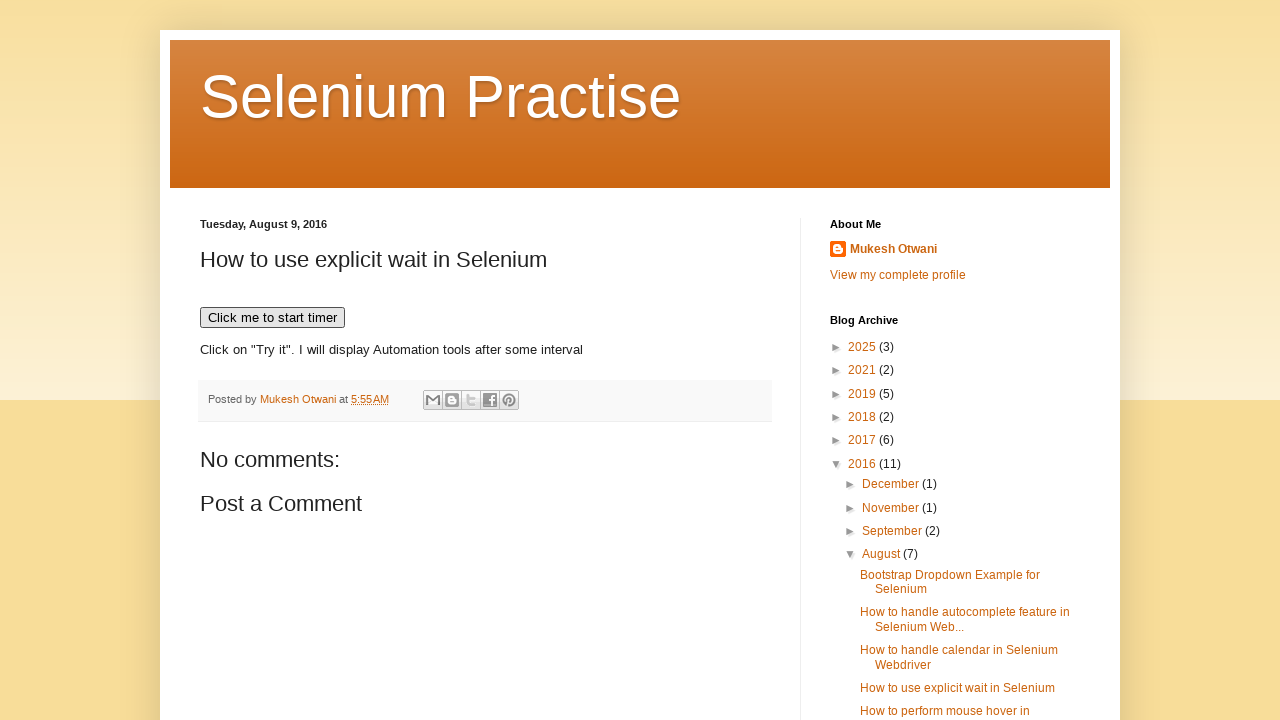

WebDriver element became visible after explicit wait
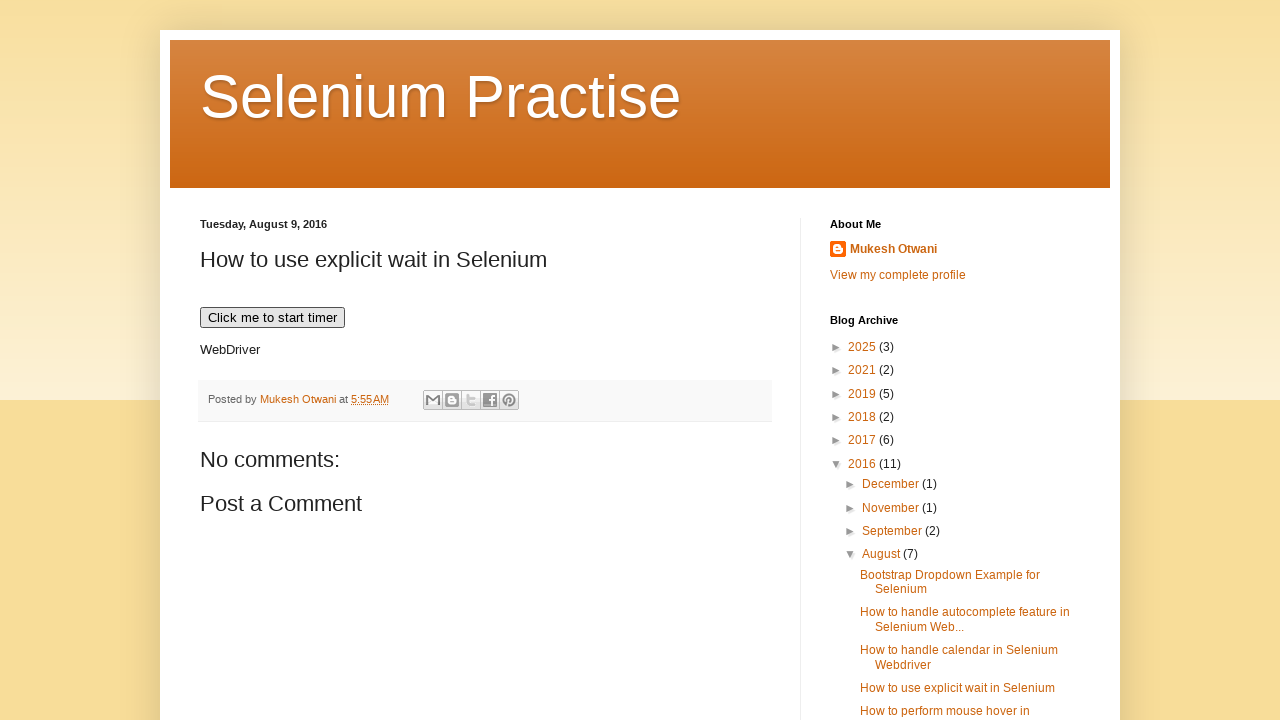

Located WebDriver element for visibility check
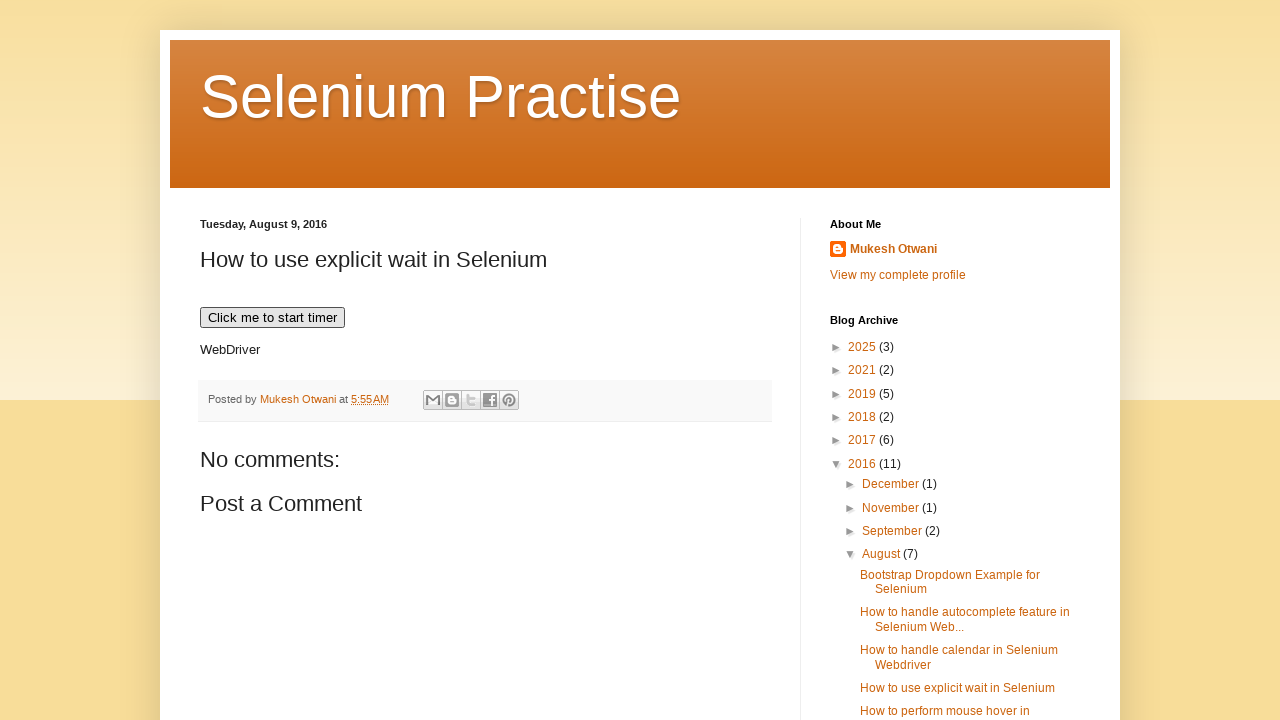

Verified that WebDriver element is visible
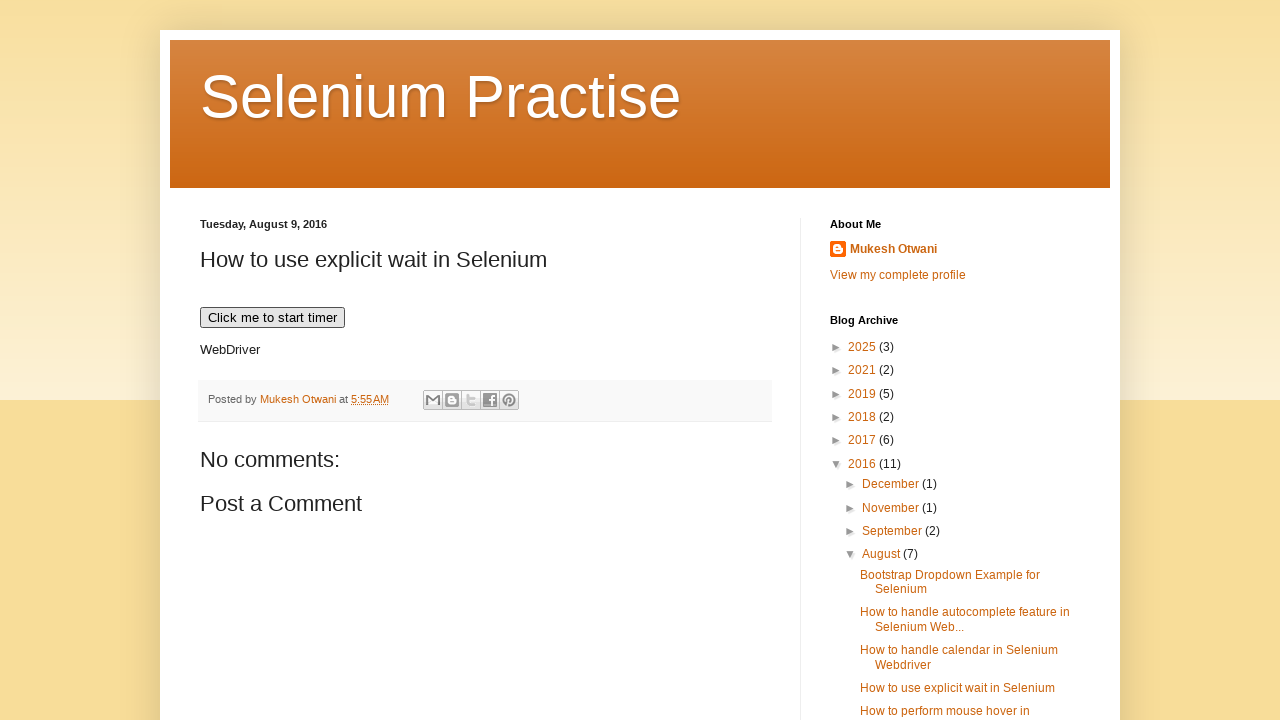

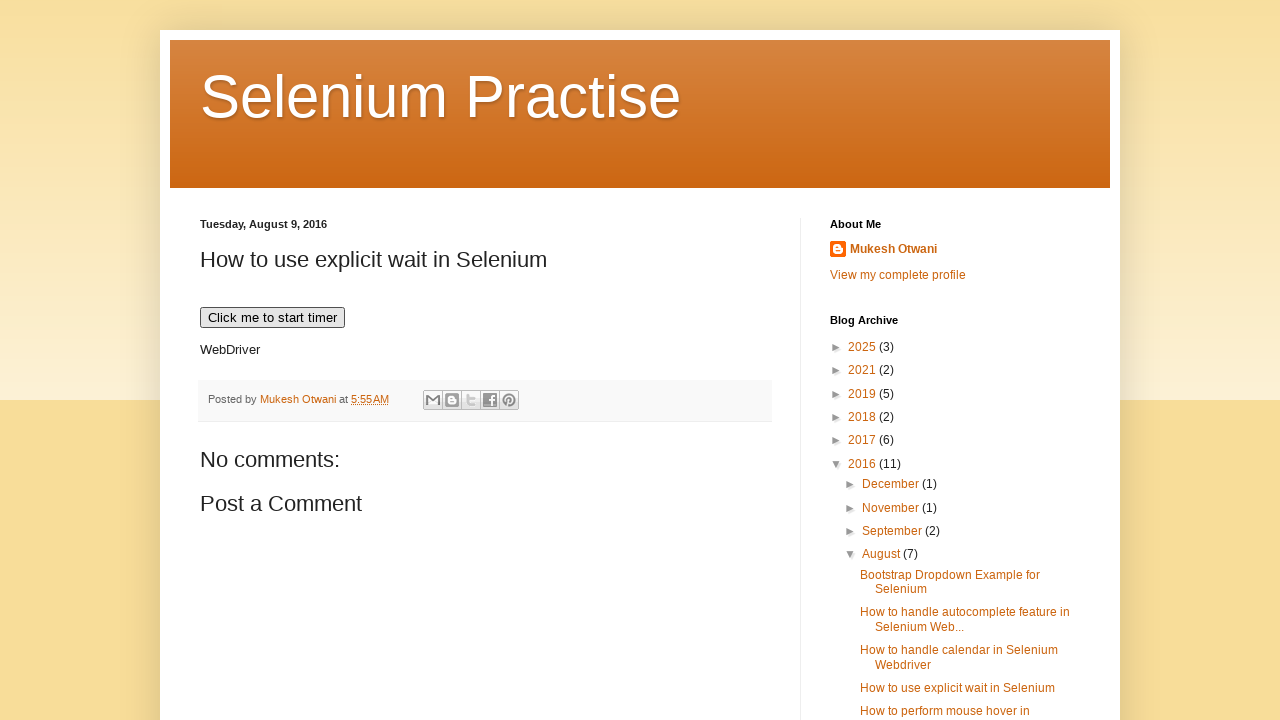